Tests menu widget functionality by clicking through main menu items, sub items, and nested sub-sub items to verify menu navigation and interaction works correctly.

Starting URL: https://demoqa.com/menu

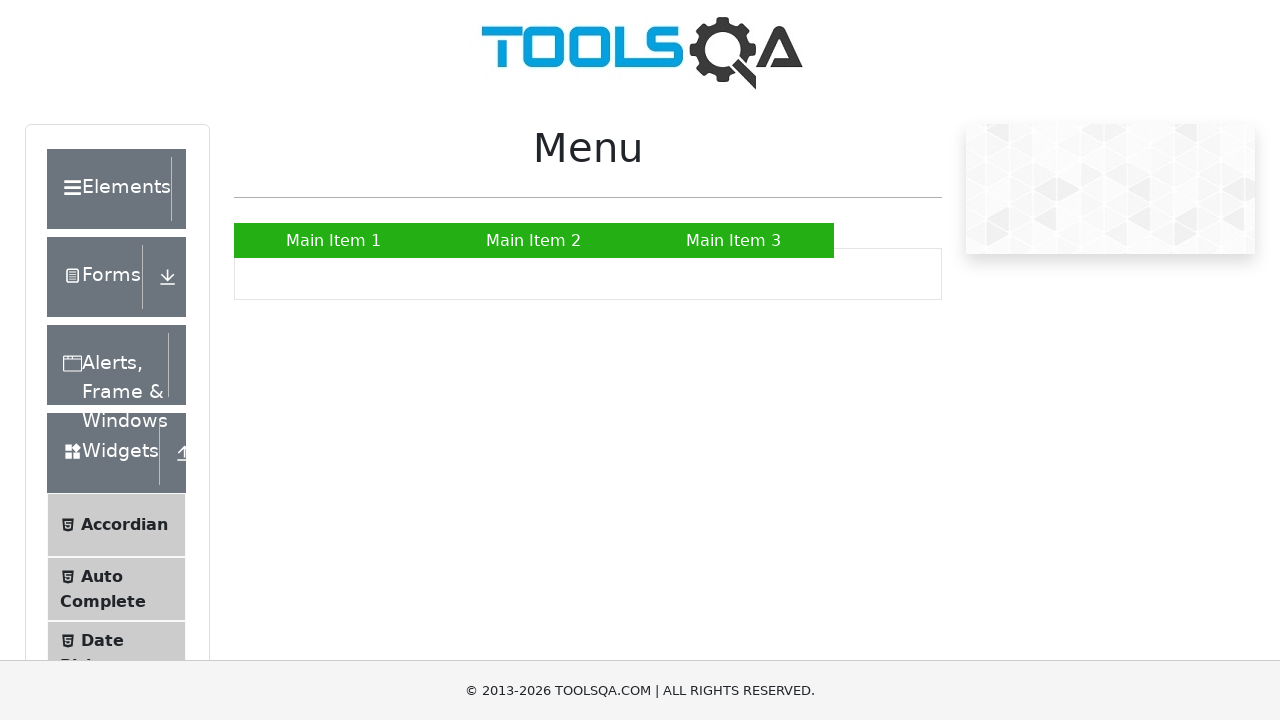

Clicked on Main Item 1 at (334, 240) on xpath=//a[contains(text(),'Main Item 1')]
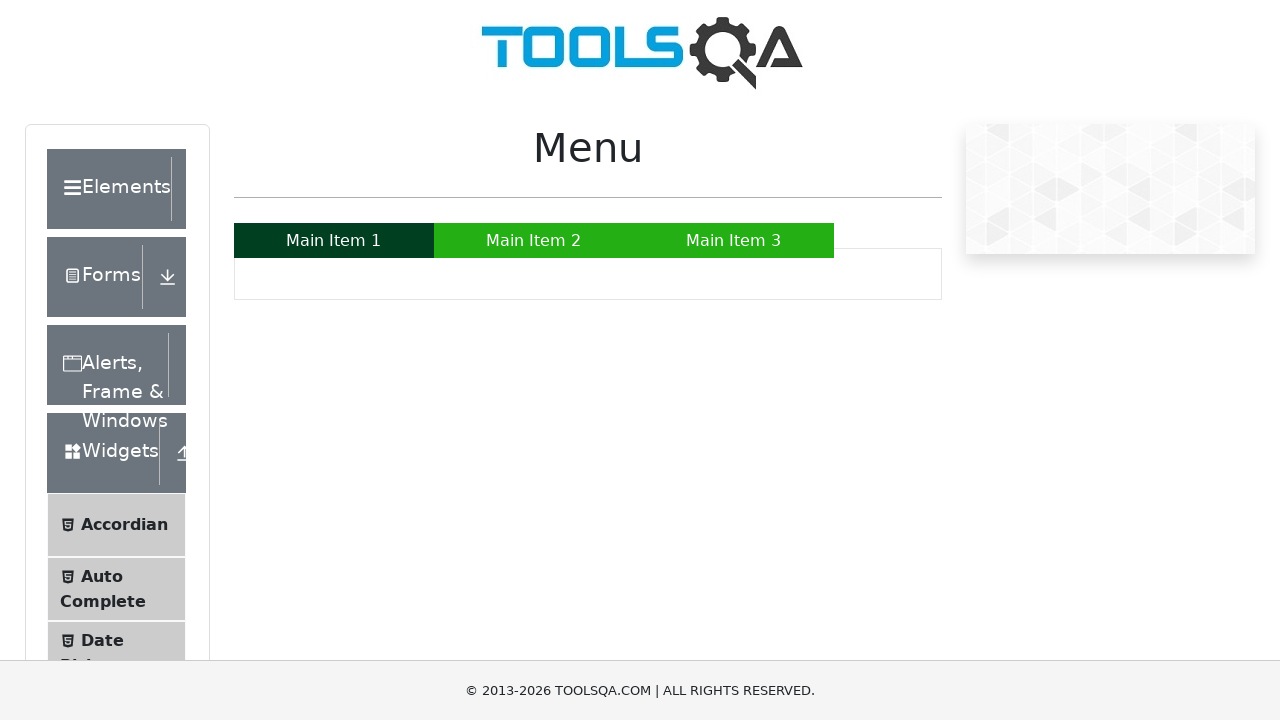

Clicked on Main Item 2 to expand submenu at (534, 240) on xpath=//a[contains(text(),'Main Item 2')]
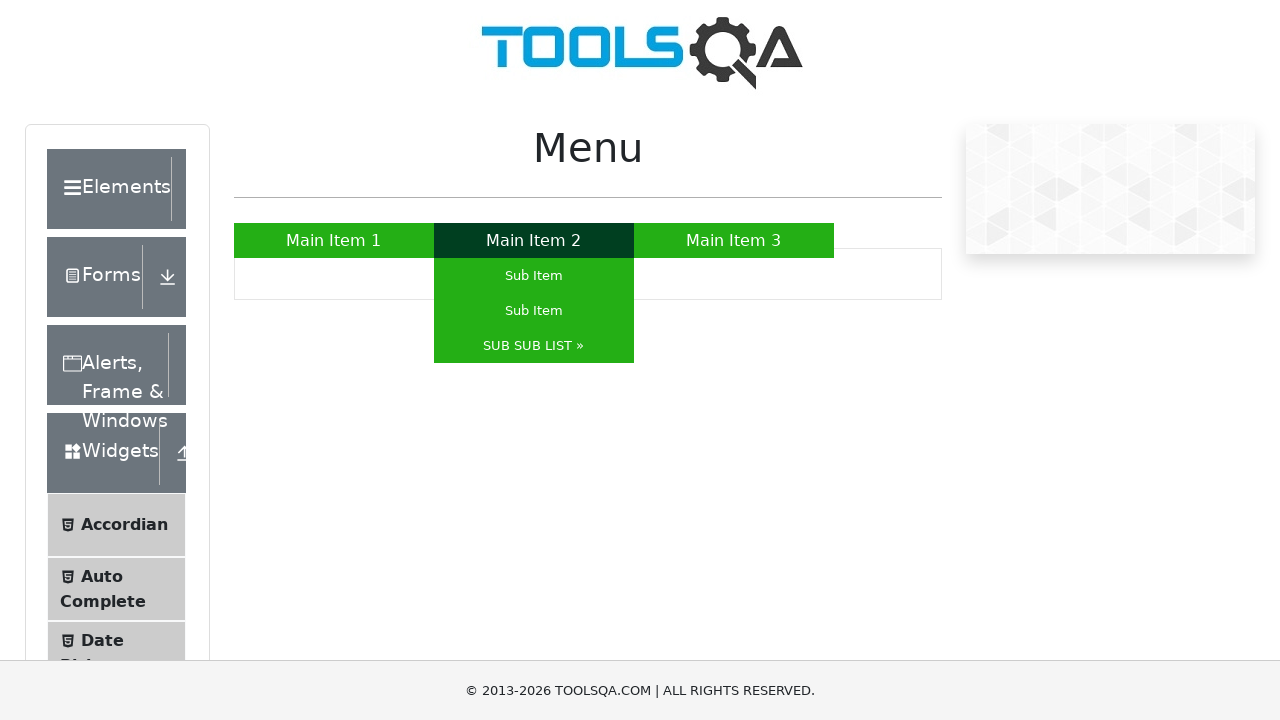

Clicked on first Sub Item at (534, 276) on xpath=//a[contains(text(),'Sub Item')]
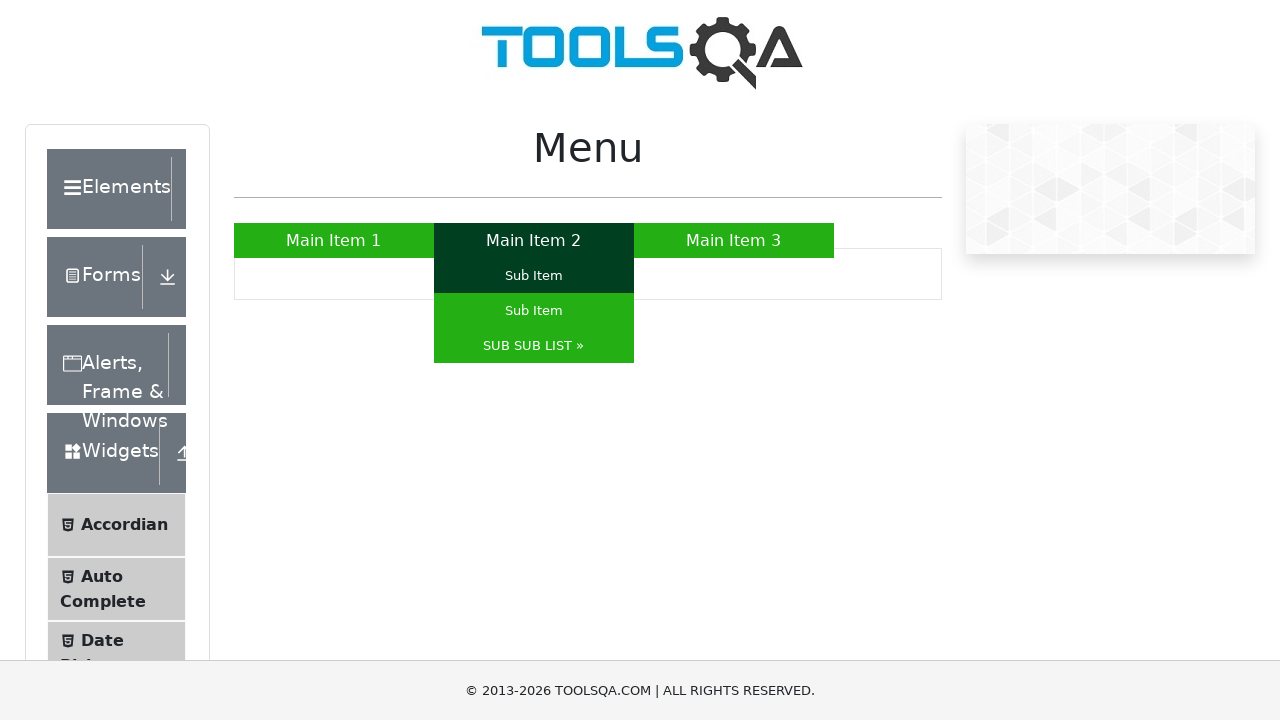

Clicked on second Sub Item at (534, 310) on (//a[contains(text(),'Sub Item')])[2]
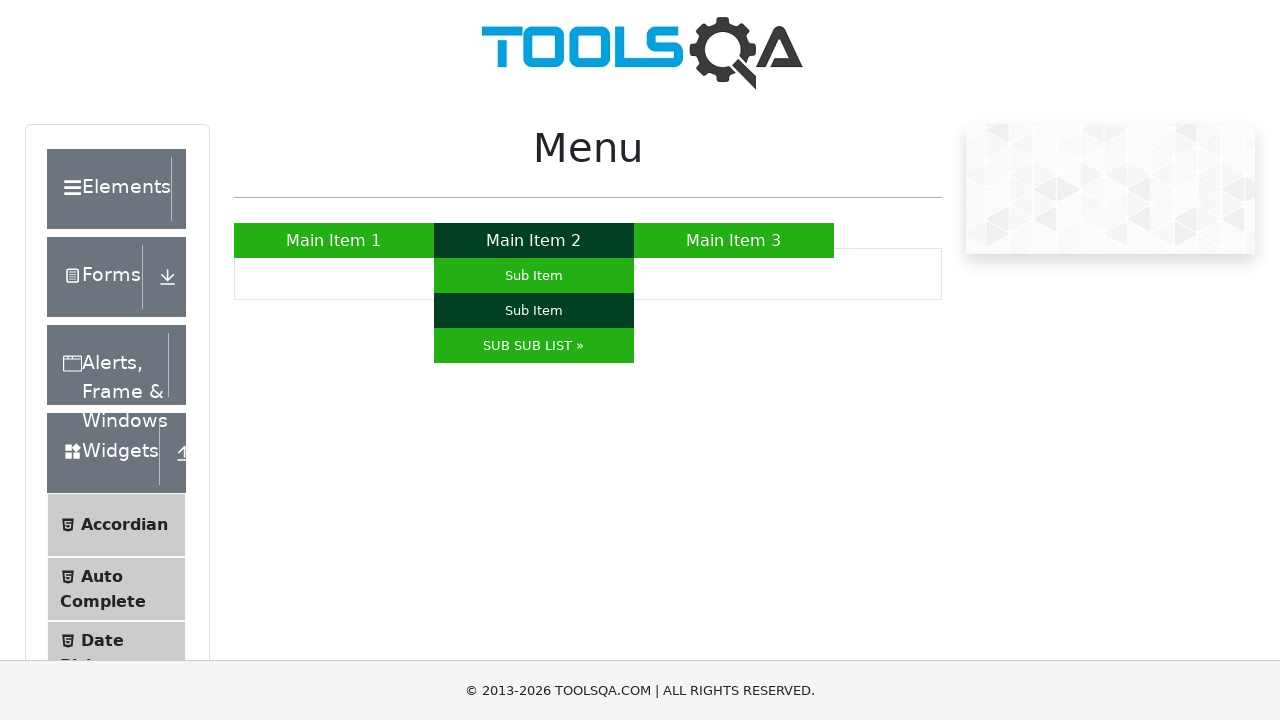

Clicked on SUB SUB LIST to expand nested submenu at (534, 346) on xpath=//a[contains(text(),'SUB SUB LIST »')]
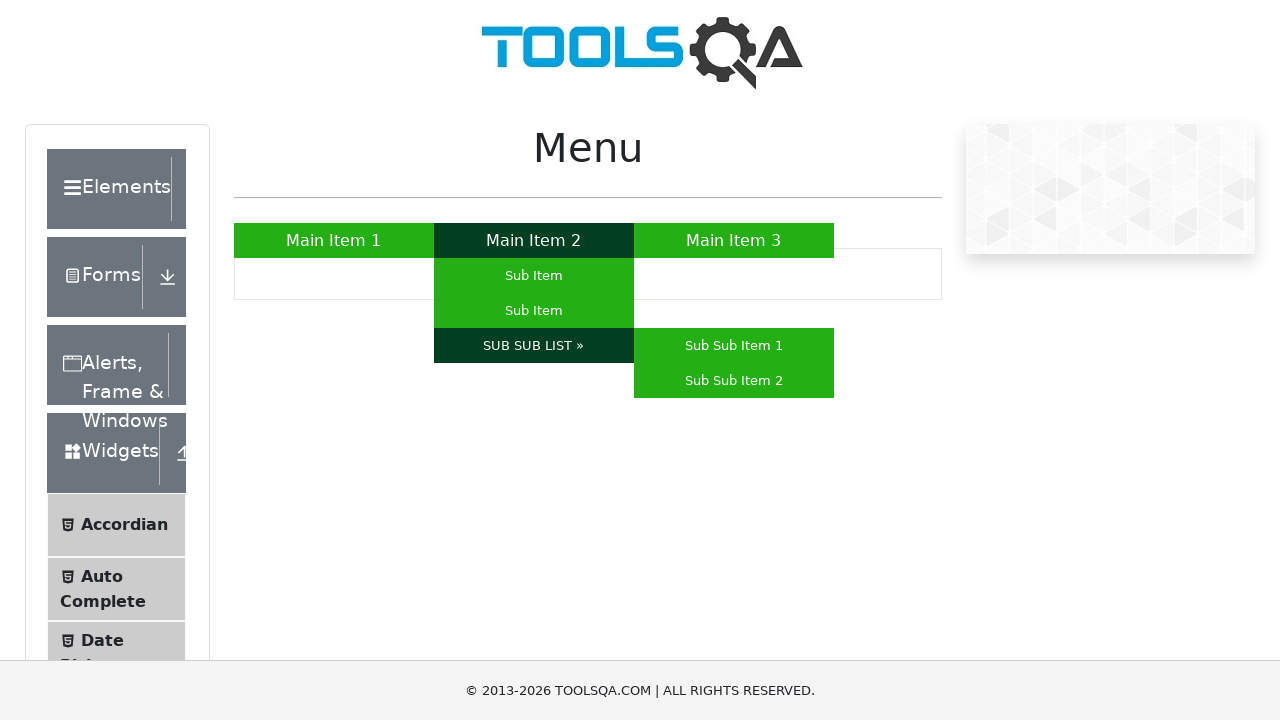

Clicked on Sub Sub Item 1 at (734, 346) on xpath=//a[contains(text(),'Sub Sub Item 1')]
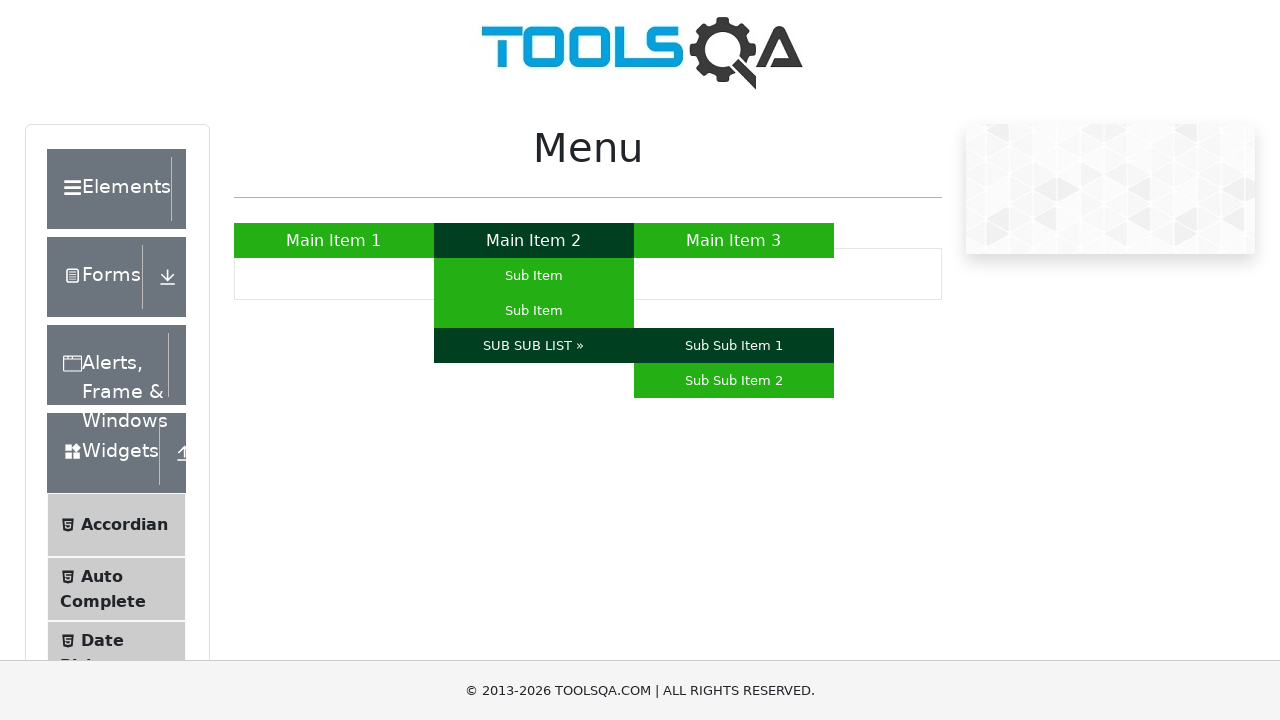

Clicked on Sub Sub Item 2 at (734, 380) on xpath=//a[contains(text(),'Sub Sub Item 2')]
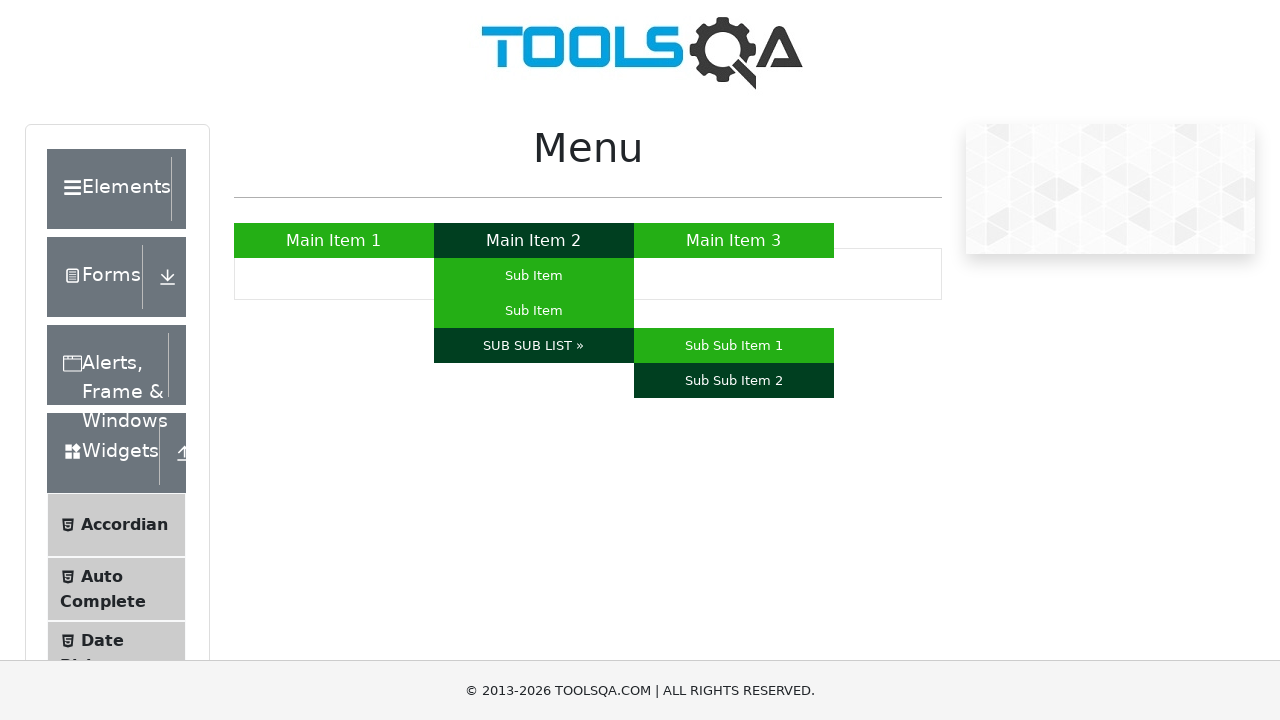

Clicked on Main Item 3 at (734, 240) on xpath=//a[contains(text(),'Main Item 3')]
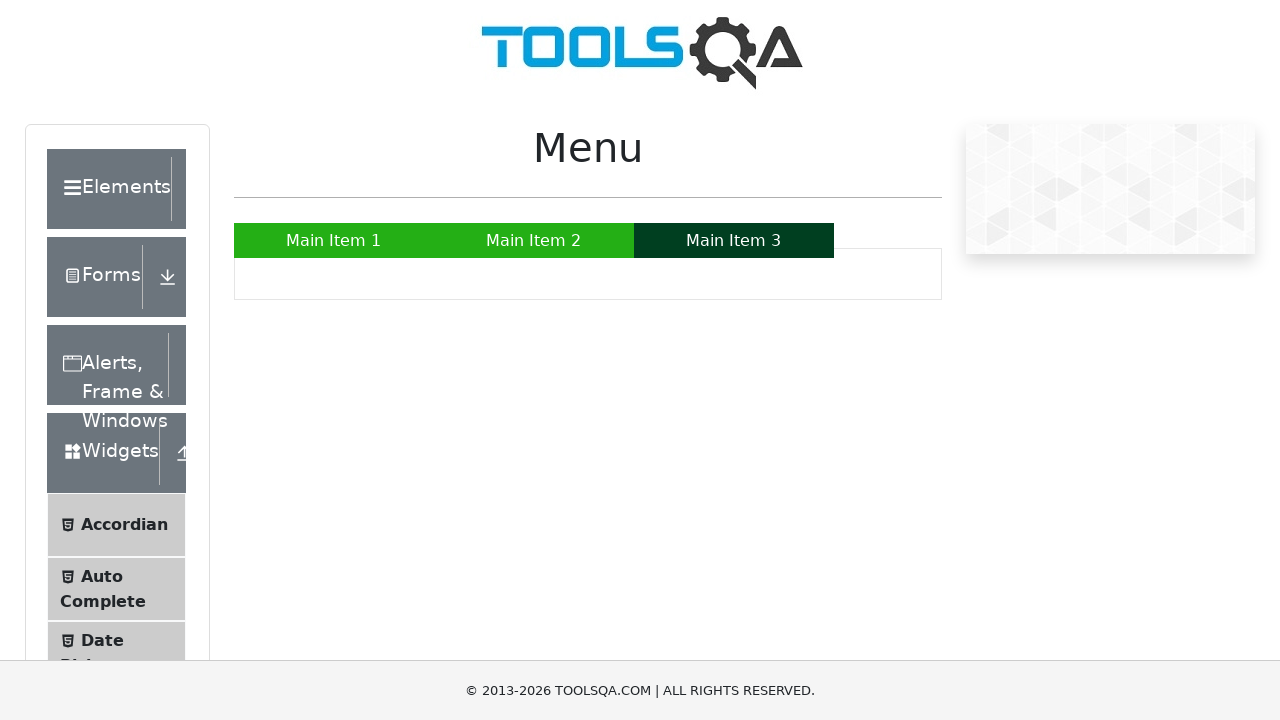

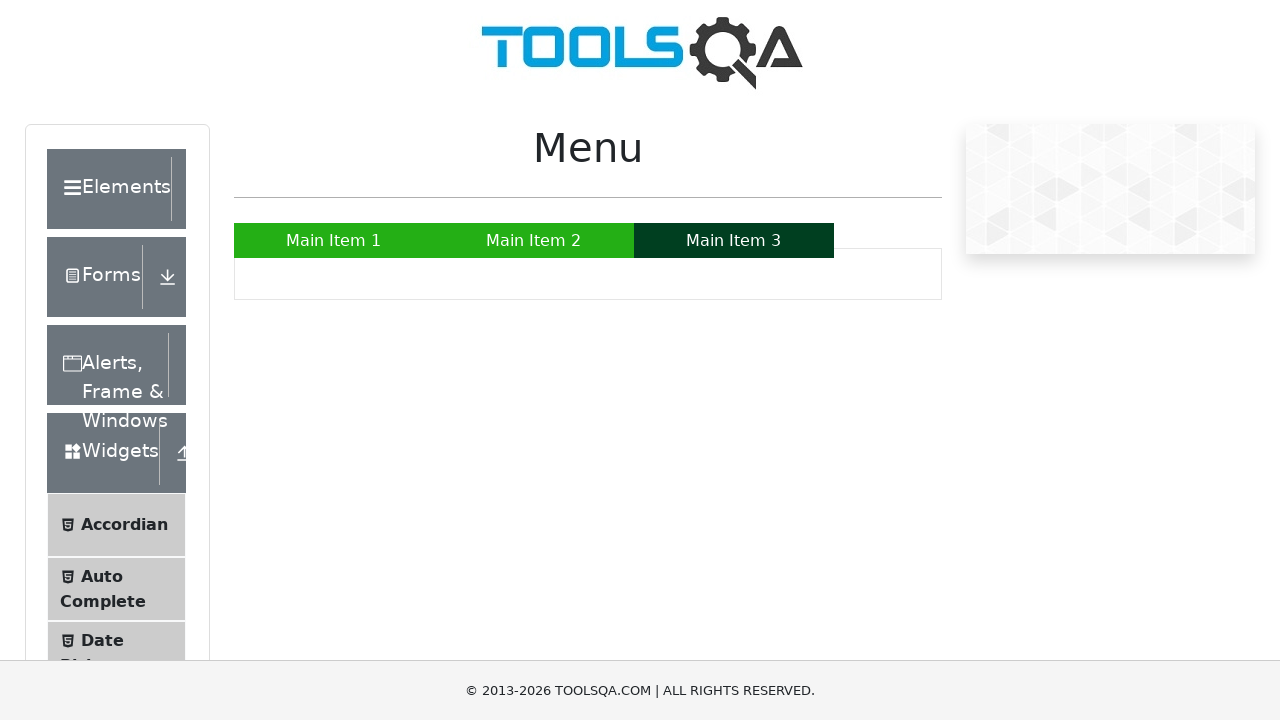